Navigates to ntos.co.kr website and waits for the page to fully load

Starting URL: http://ntos.co.kr

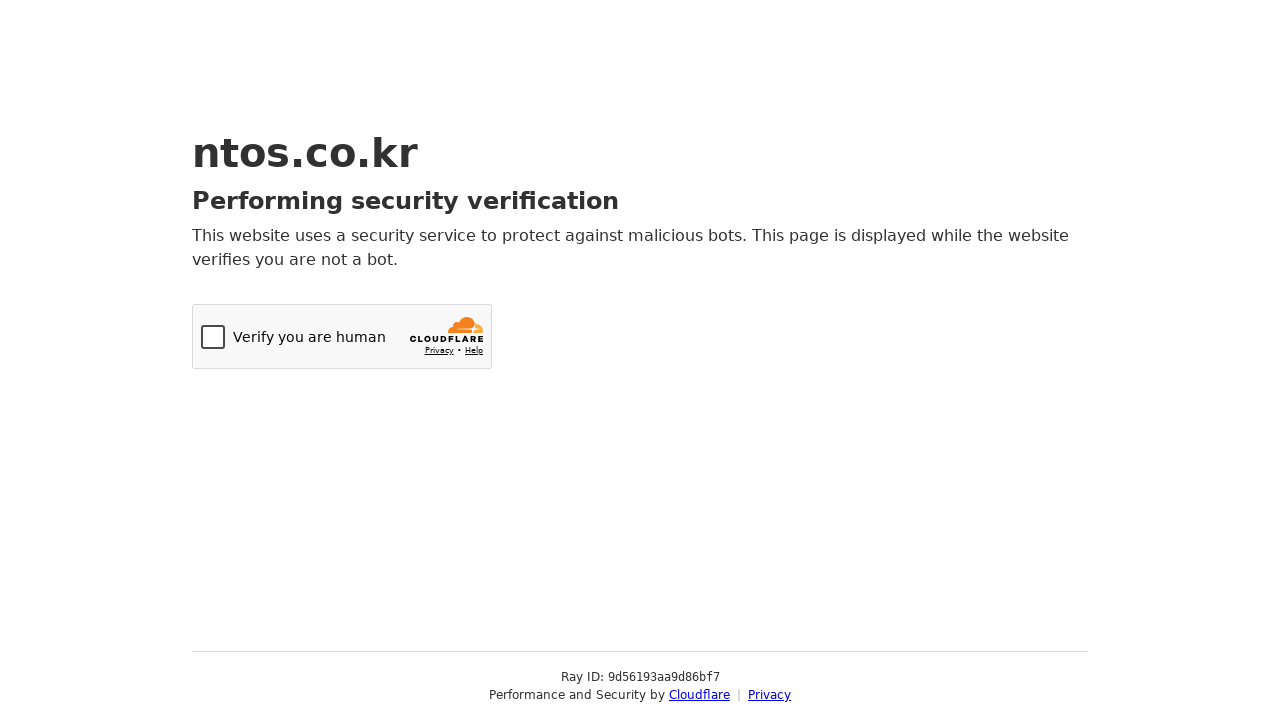

Navigated to http://ntos.co.kr
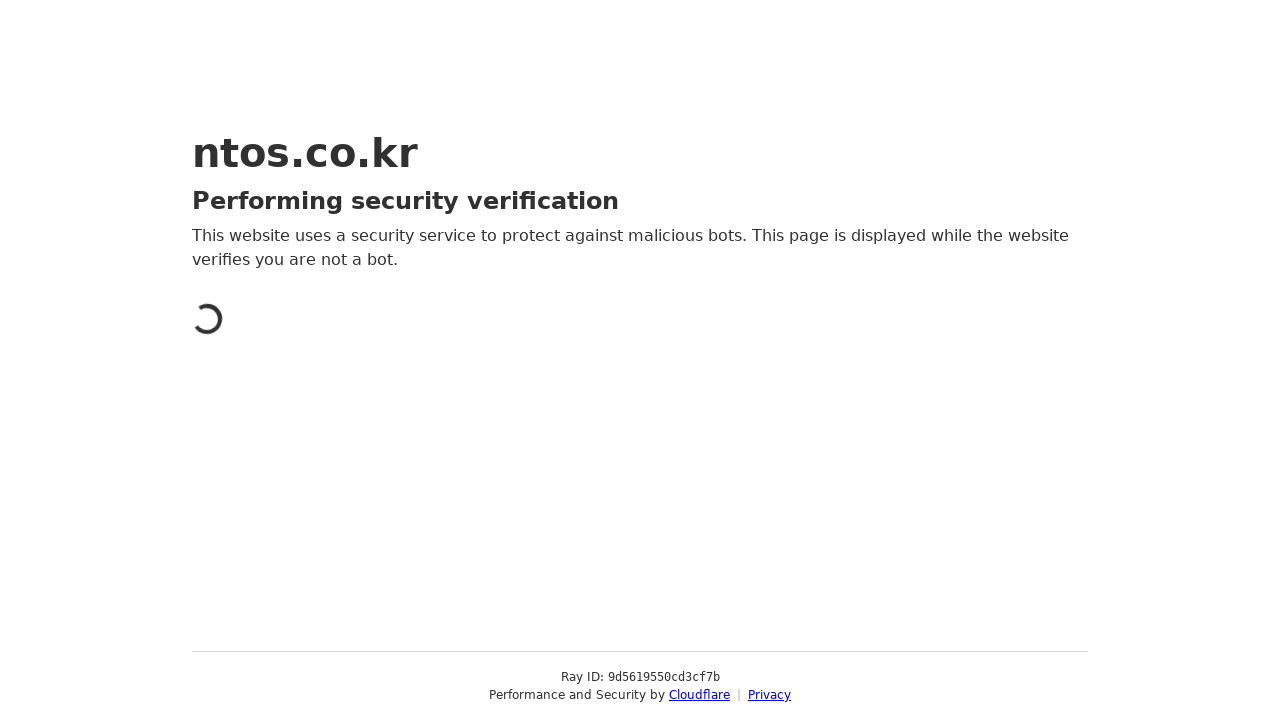

Page reached networkidle load state
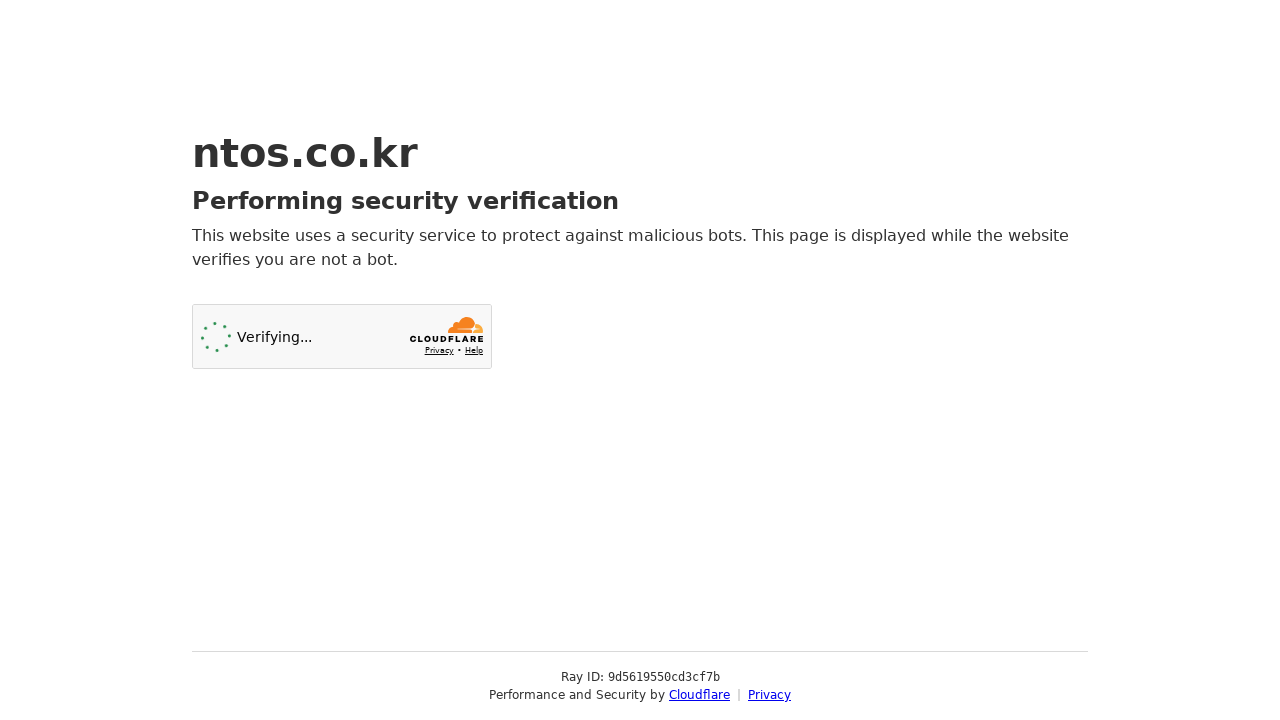

Body element is present on the page
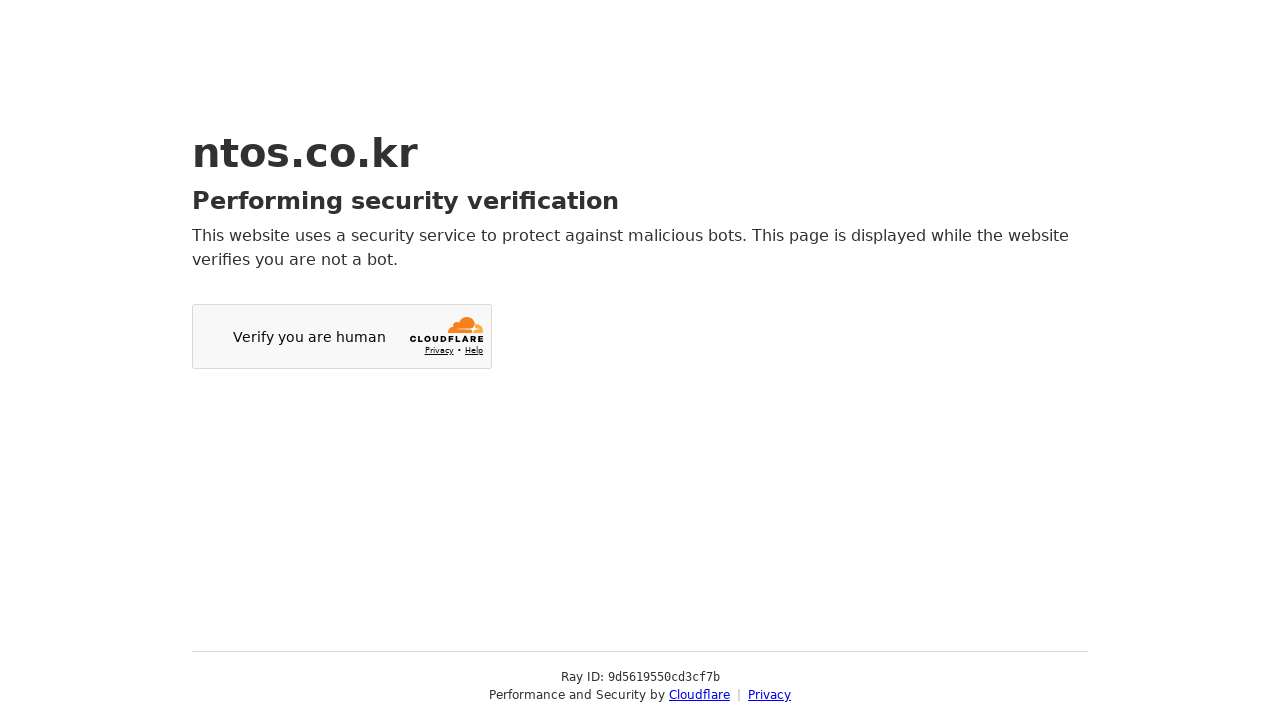

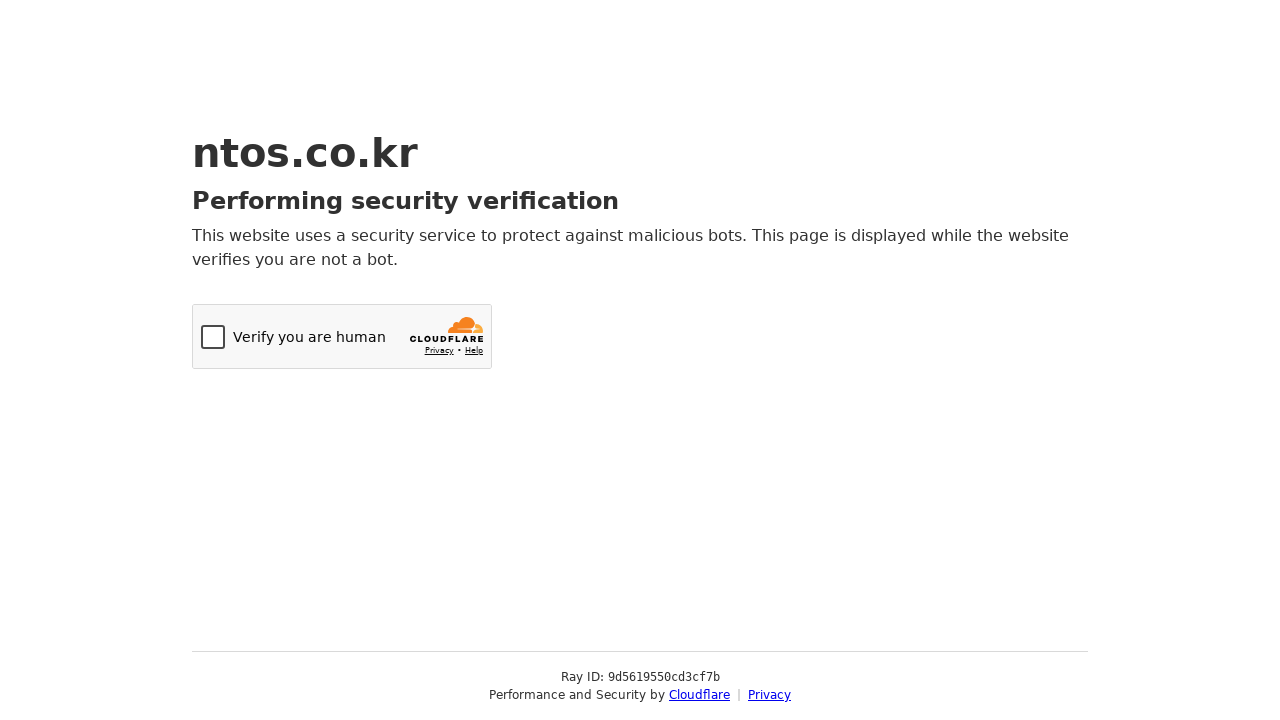